Tests fluent wait behavior by clicking a start button and waiting for dynamically loaded content with polling intervals.

Starting URL: https://the-internet.herokuapp.com/dynamic_loading/1

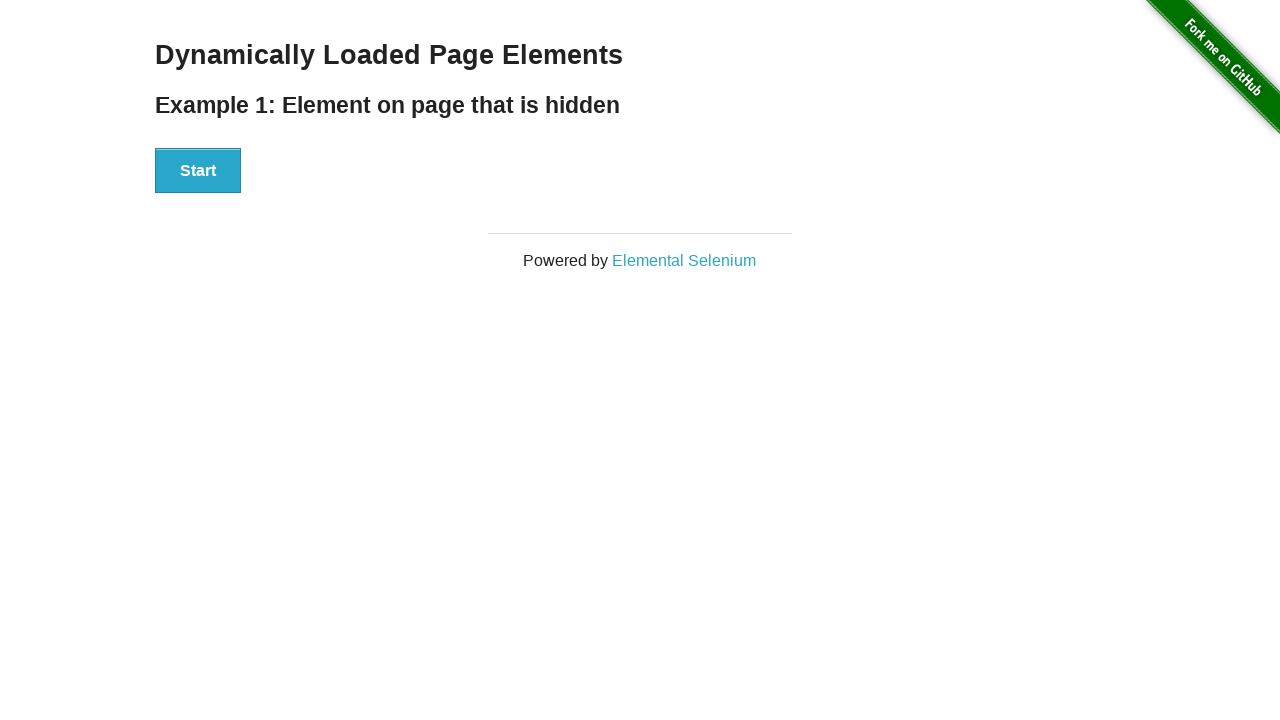

Clicked start button to trigger dynamic loading at (198, 171) on button
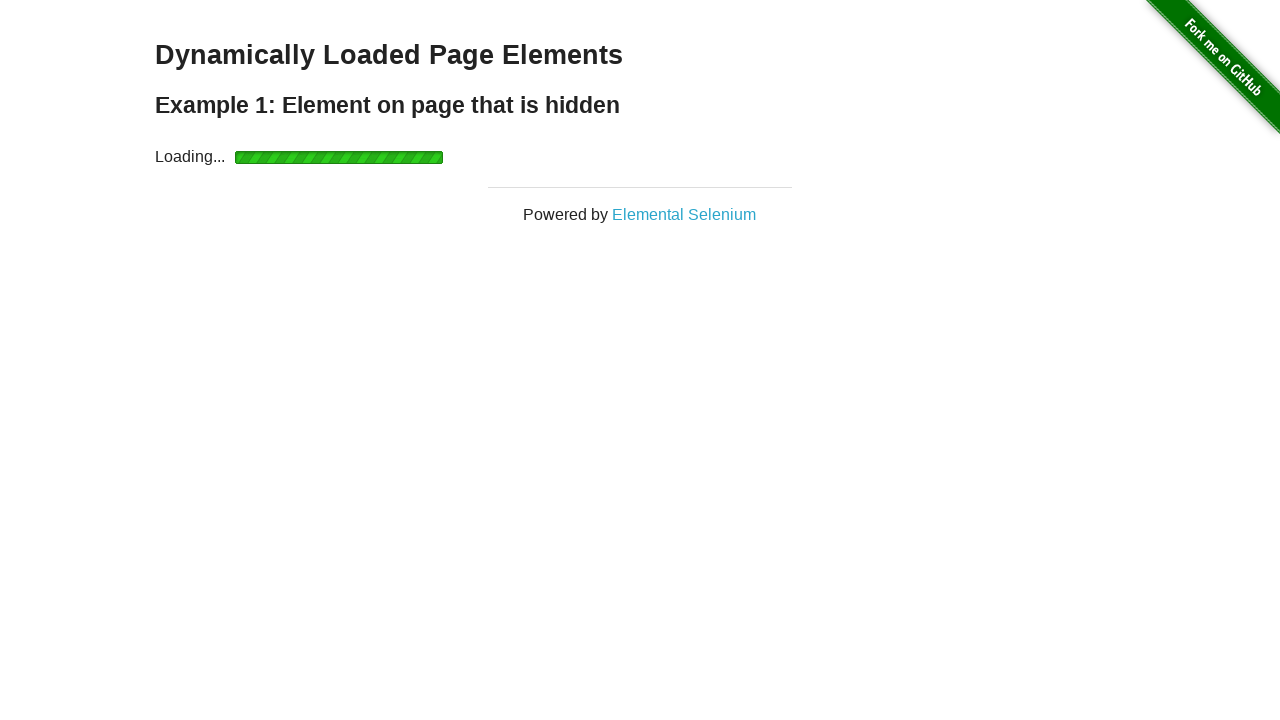

Waited for dynamically loaded finish element to become visible
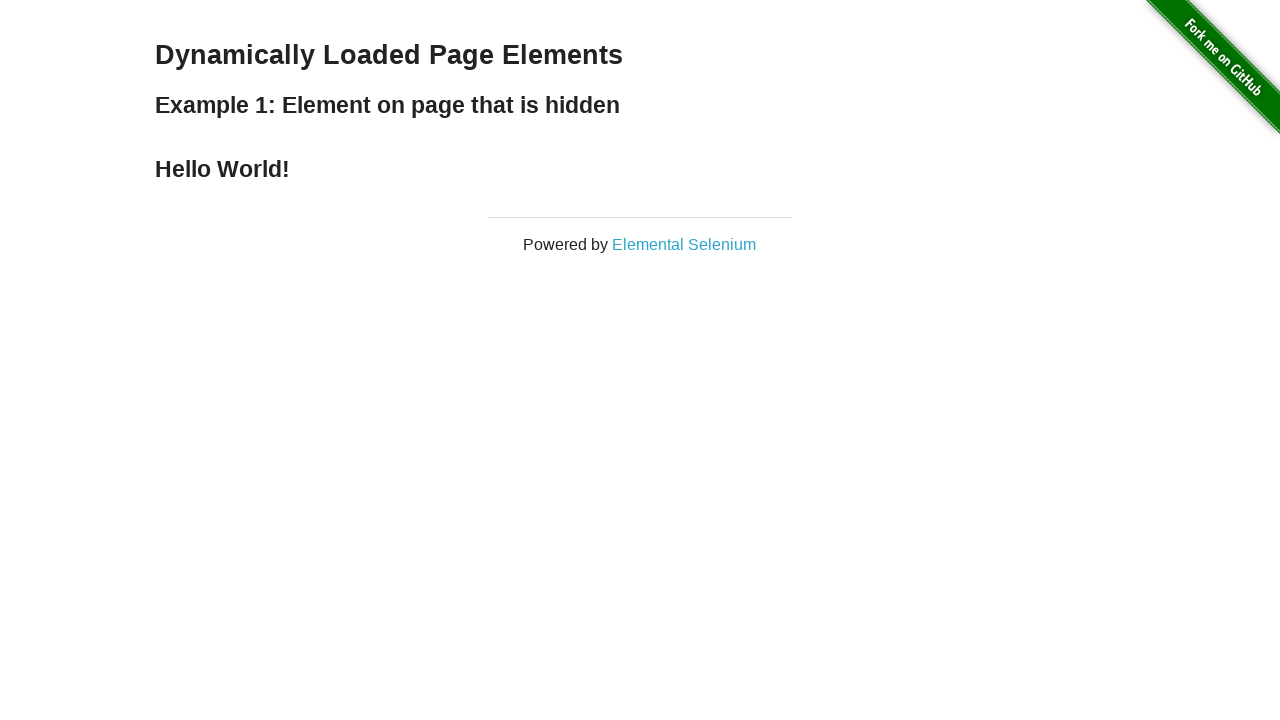

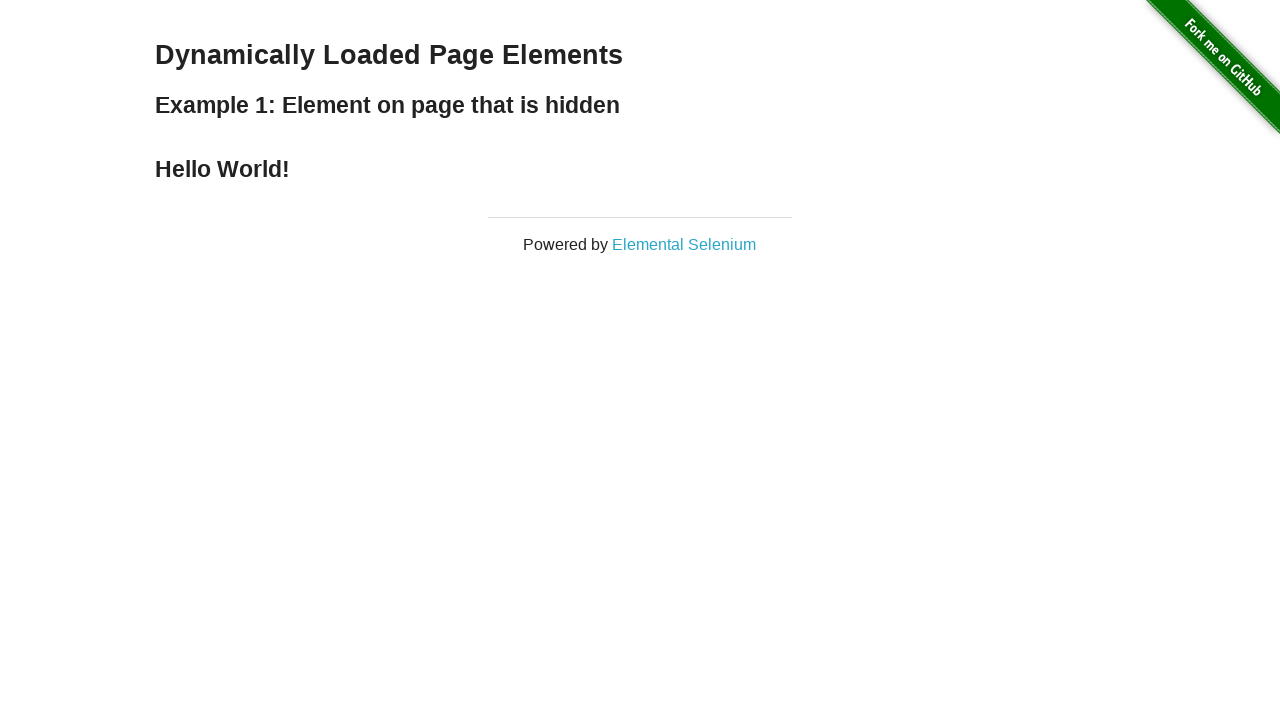